Tests the All filter displays all todos after navigating through Active and Completed filters

Starting URL: https://demo.playwright.dev/todomvc

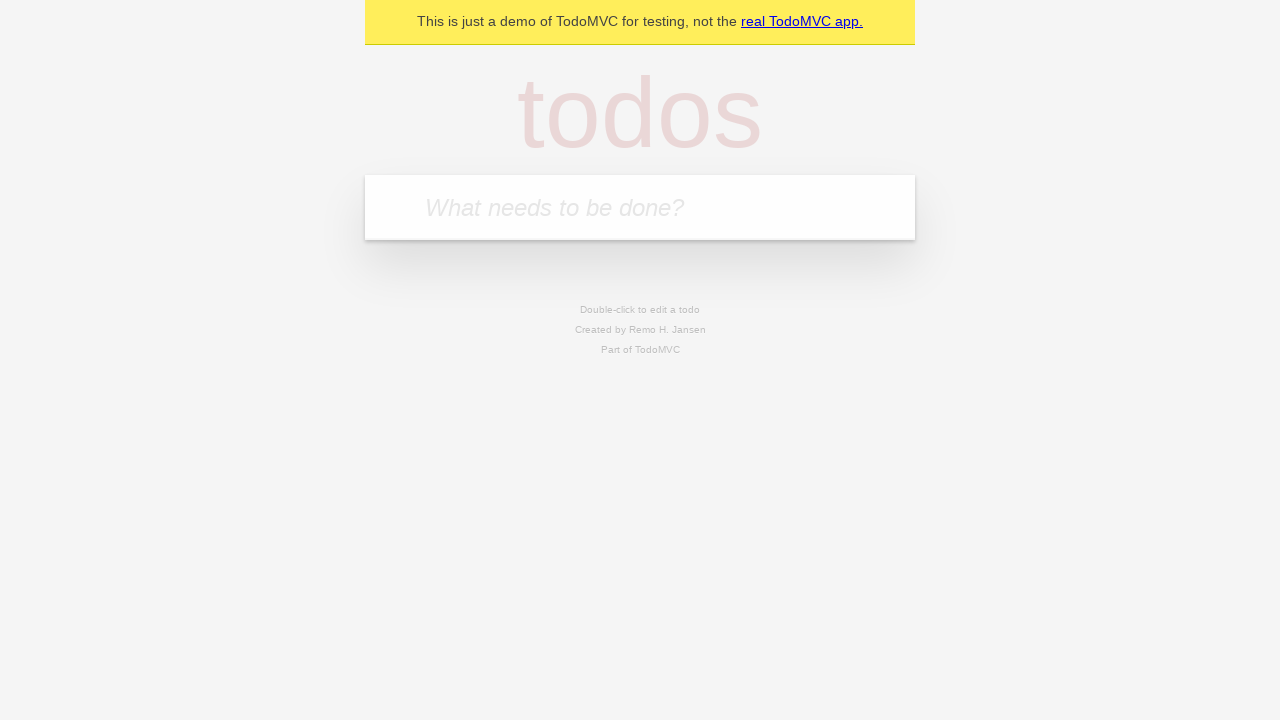

Filled new todo input with 'buy some cheese' on .new-todo
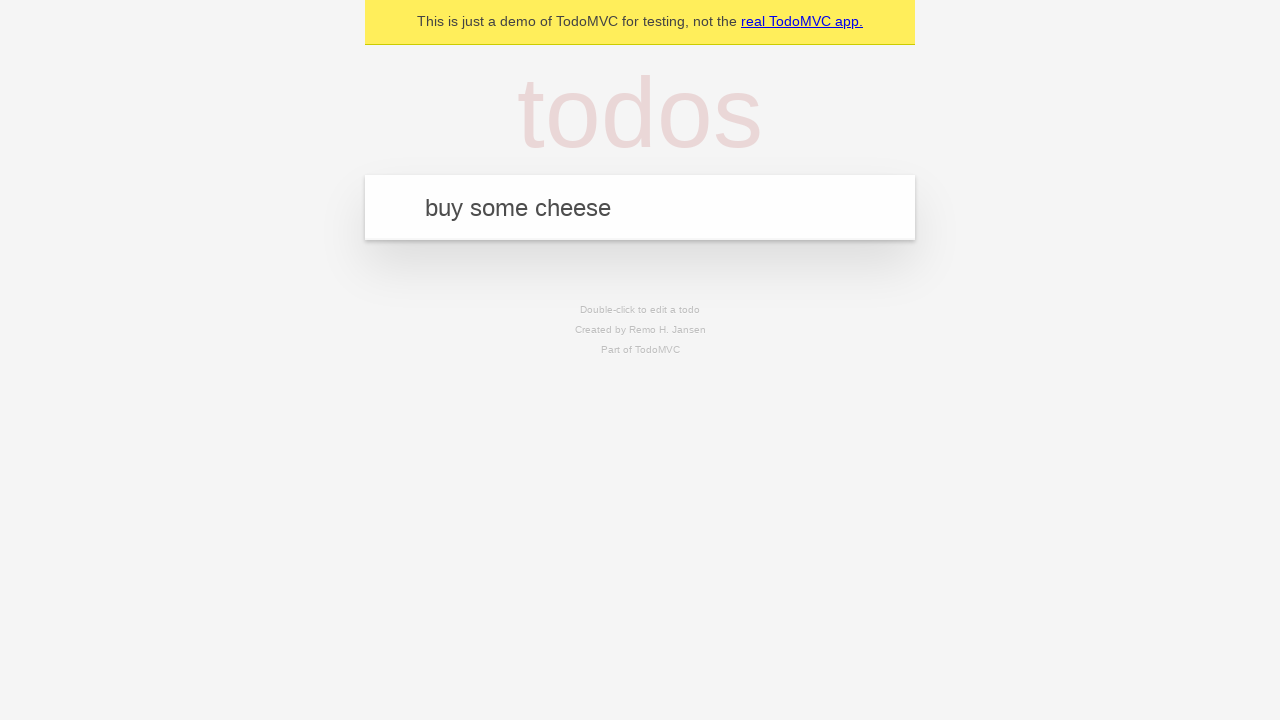

Pressed Enter to add first todo on .new-todo
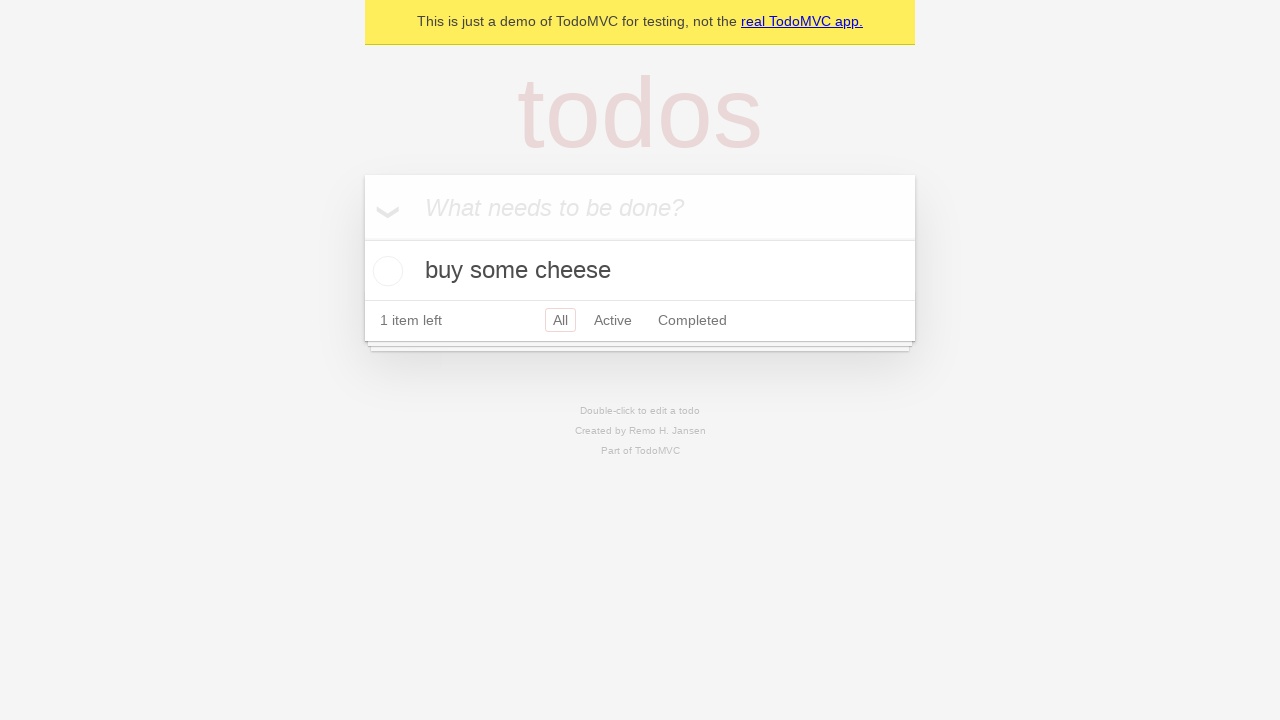

Filled new todo input with 'feed the cat' on .new-todo
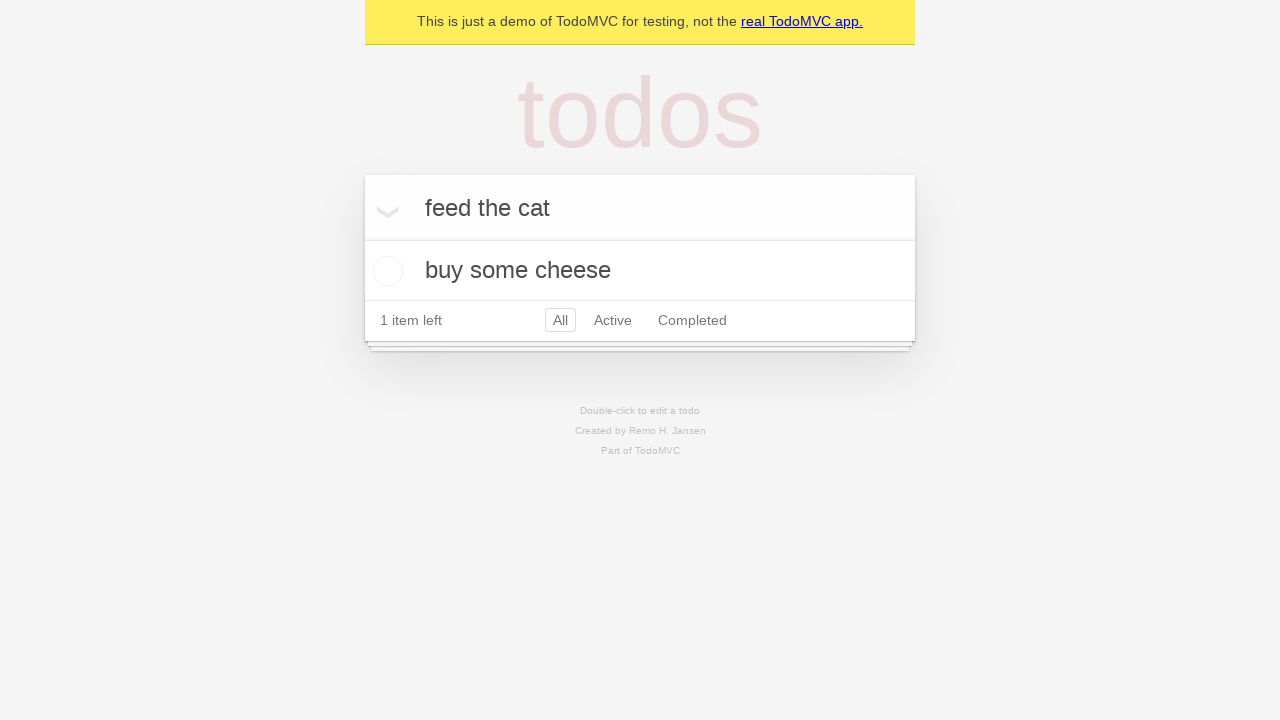

Pressed Enter to add second todo on .new-todo
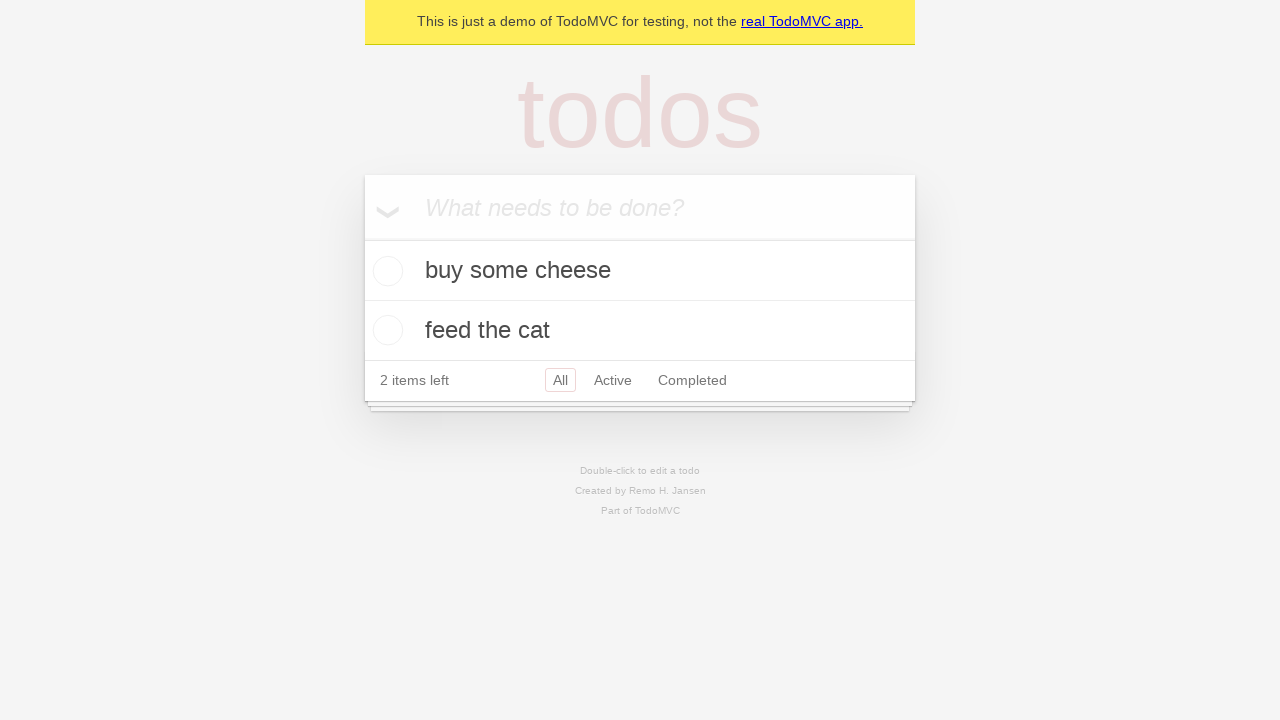

Filled new todo input with 'book a doctor's appointment' on .new-todo
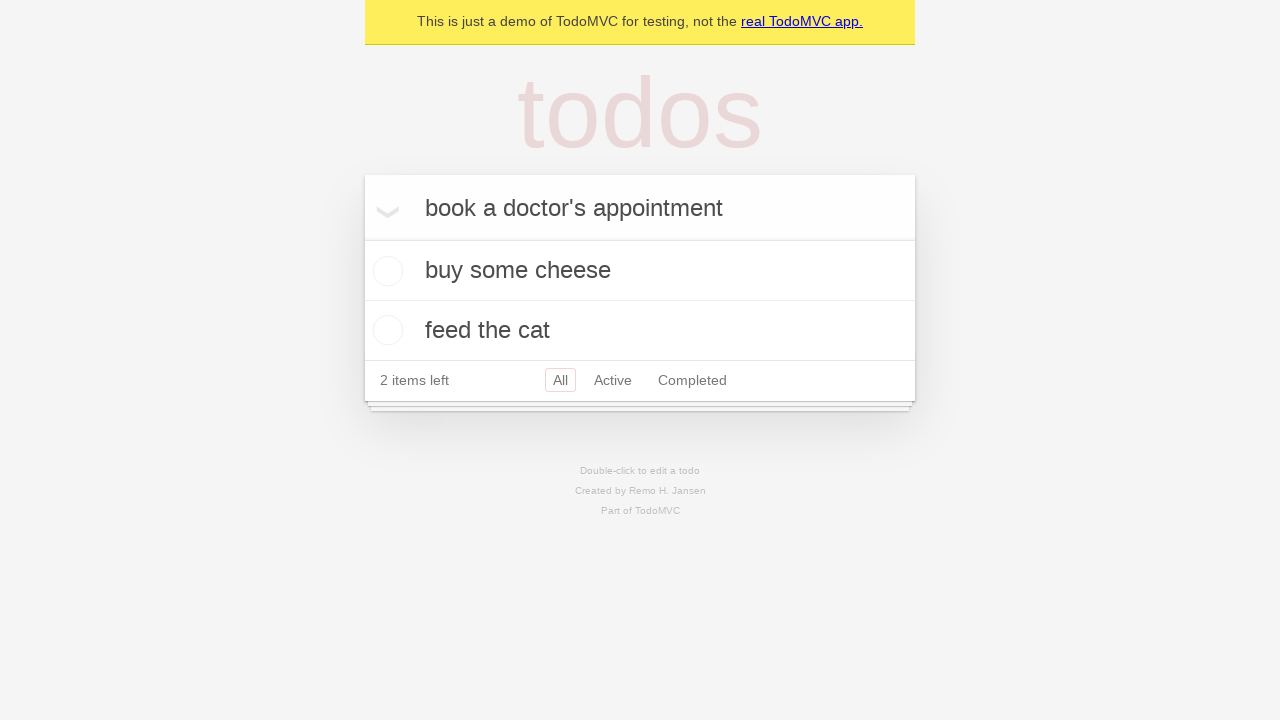

Pressed Enter to add third todo on .new-todo
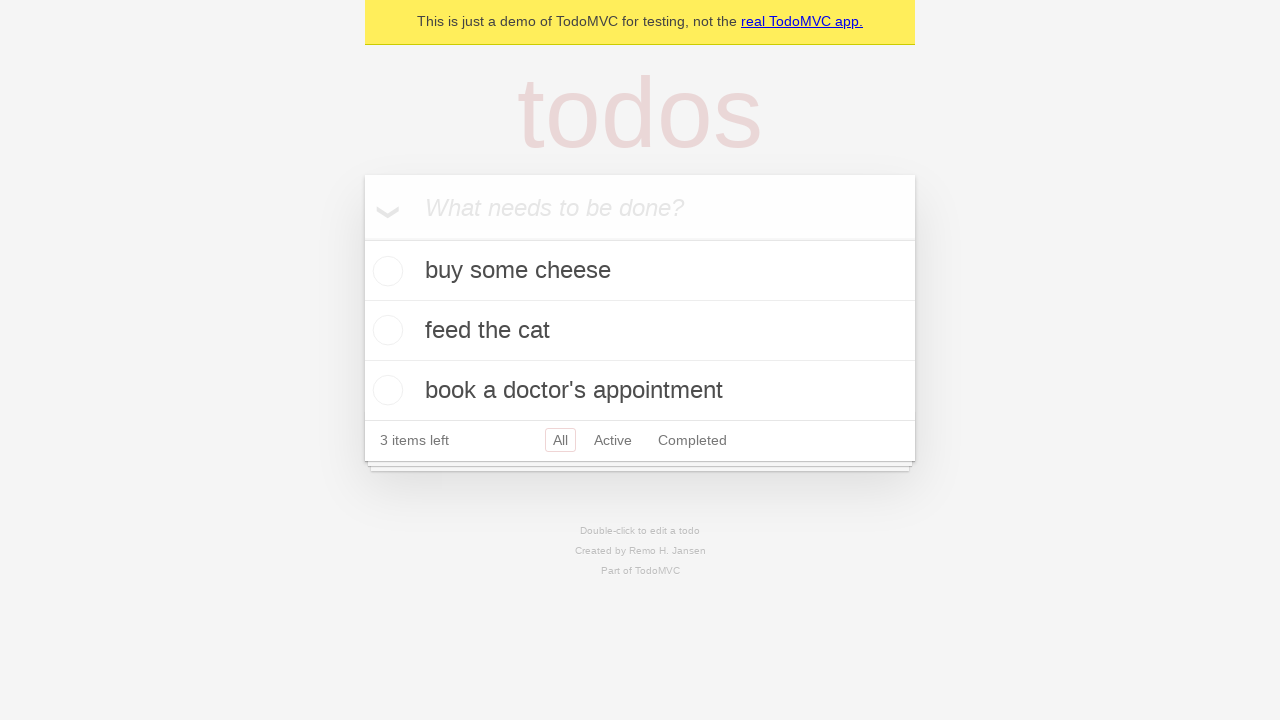

Marked second todo as completed by checking its toggle at (385, 330) on .todo-list li .toggle >> nth=1
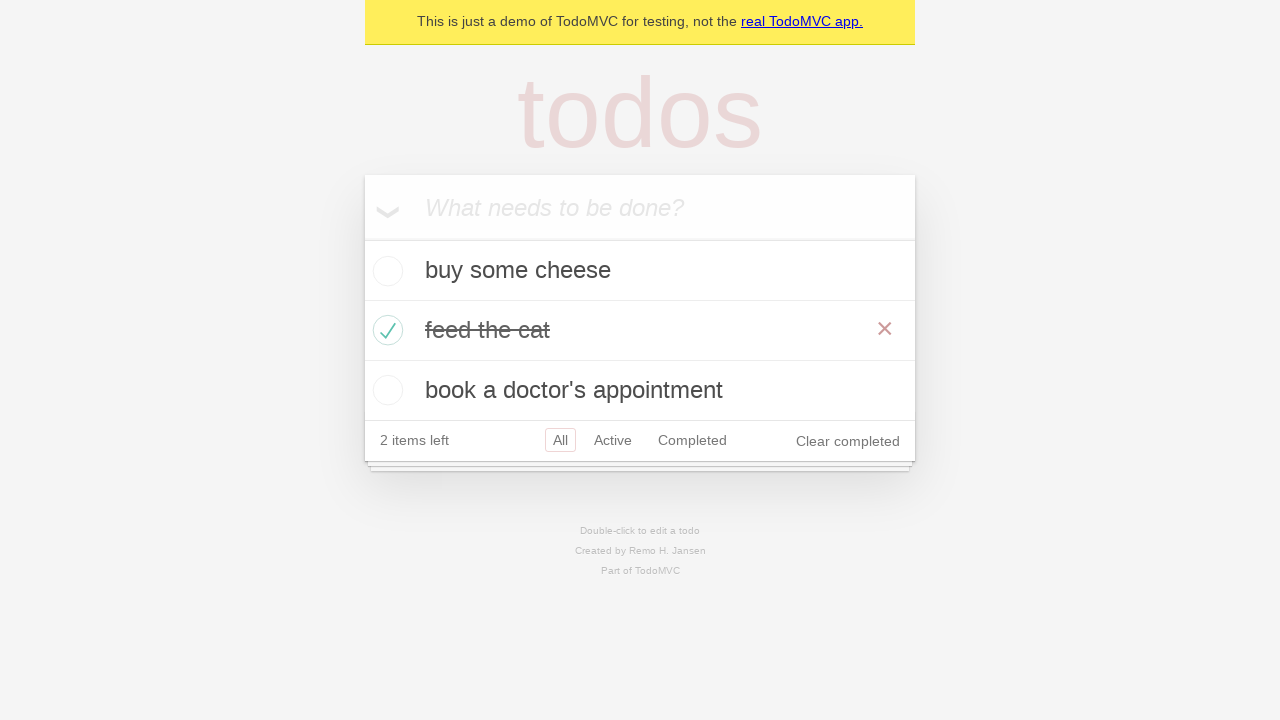

Clicked Active filter to display only active todos at (613, 440) on .filters >> text=Active
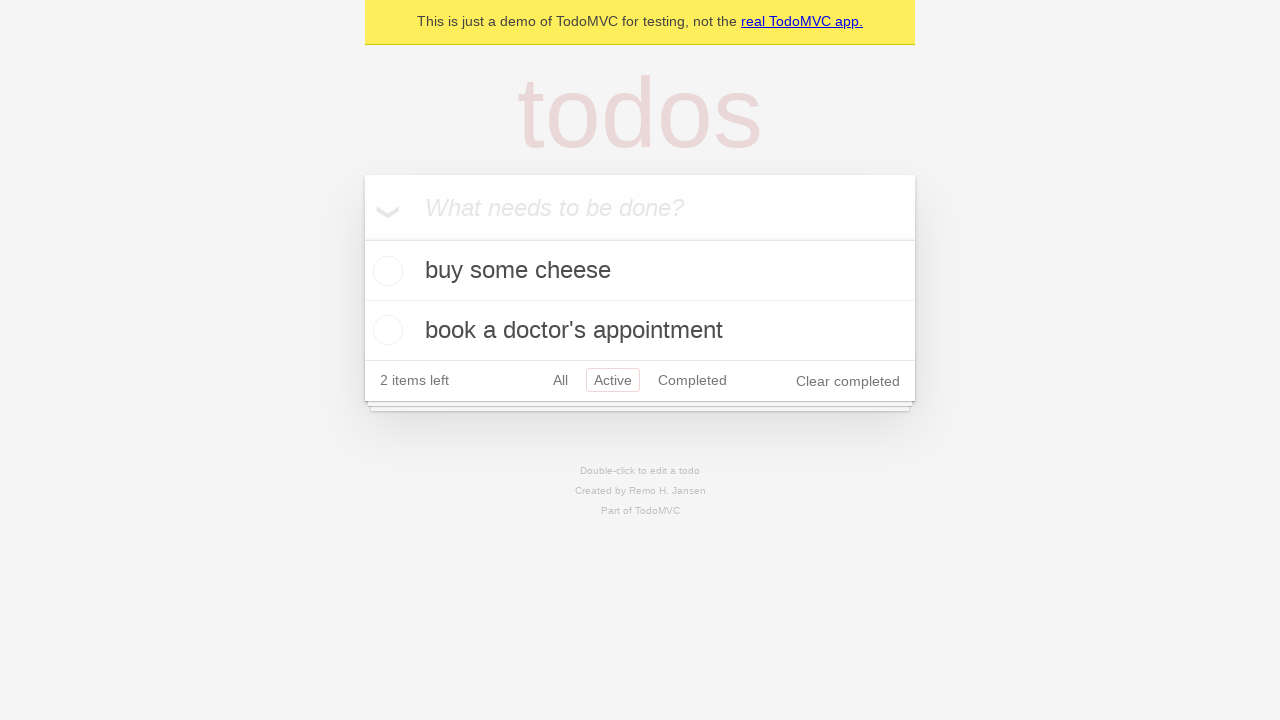

Clicked Completed filter to display only completed todos at (692, 380) on .filters >> text=Completed
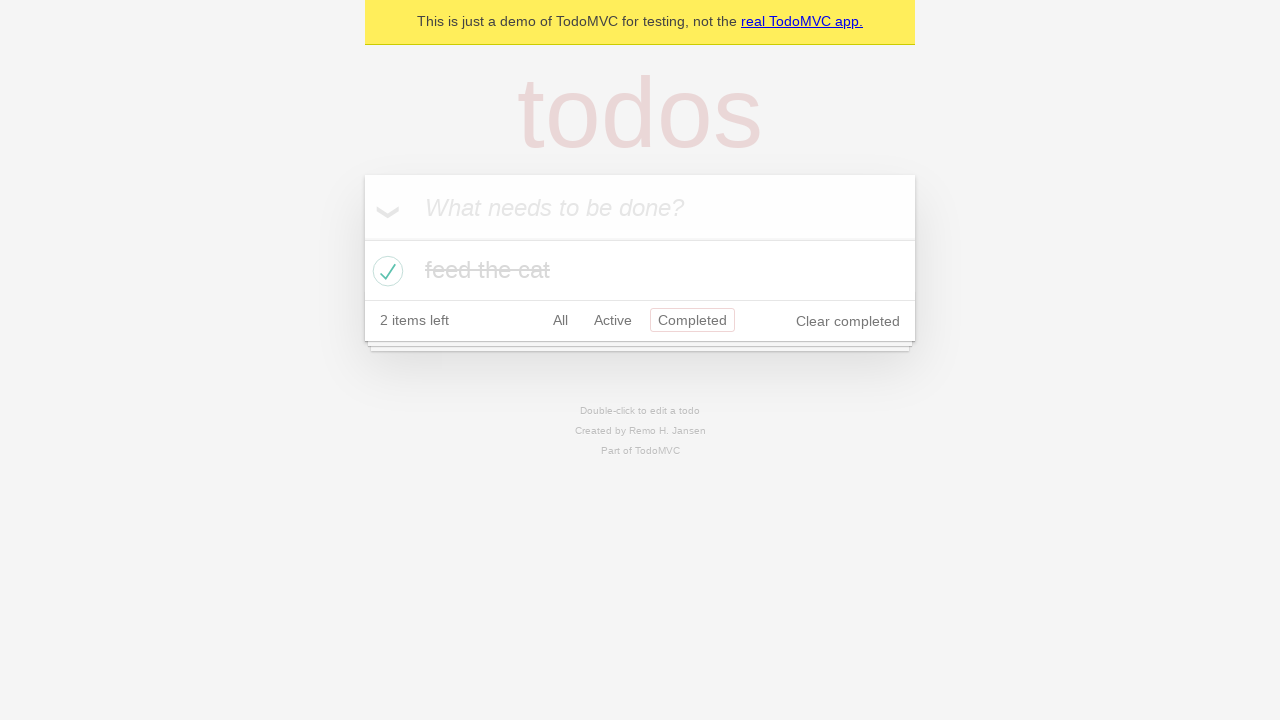

Clicked All filter to display all todos at (560, 320) on .filters >> text=All
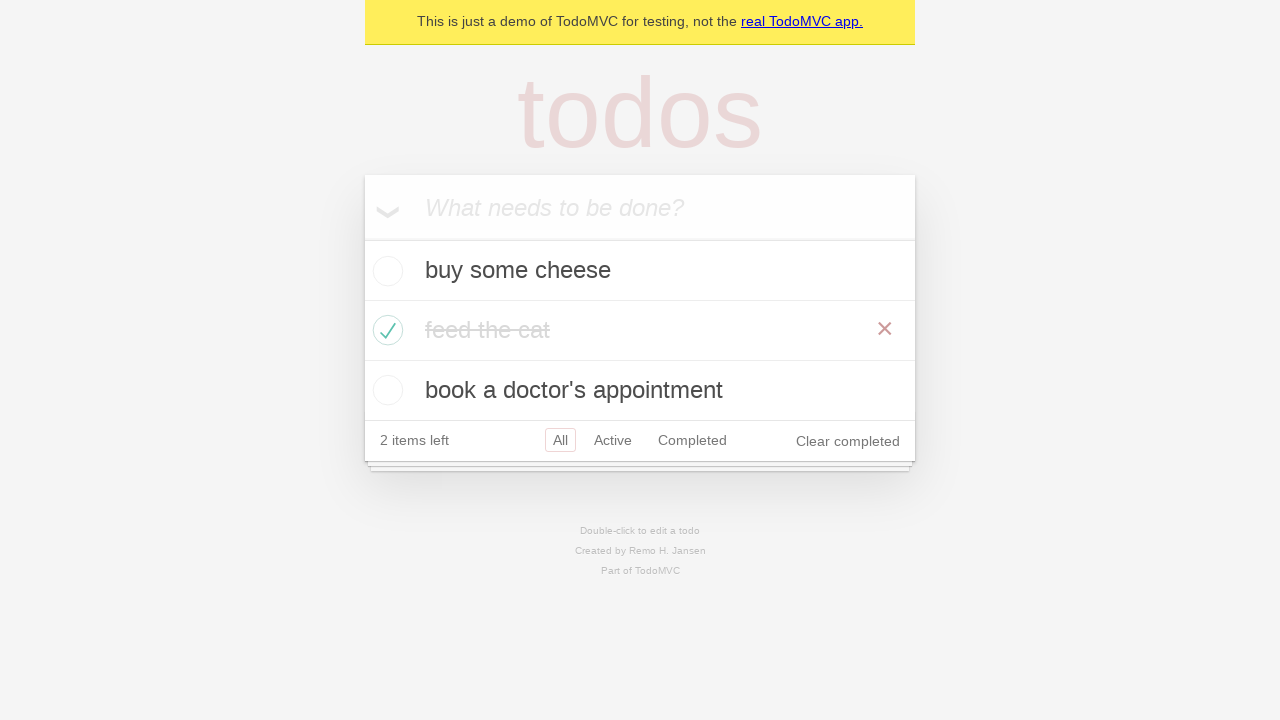

Waited for todo list items to be visible and verified all 3 todos are displayed
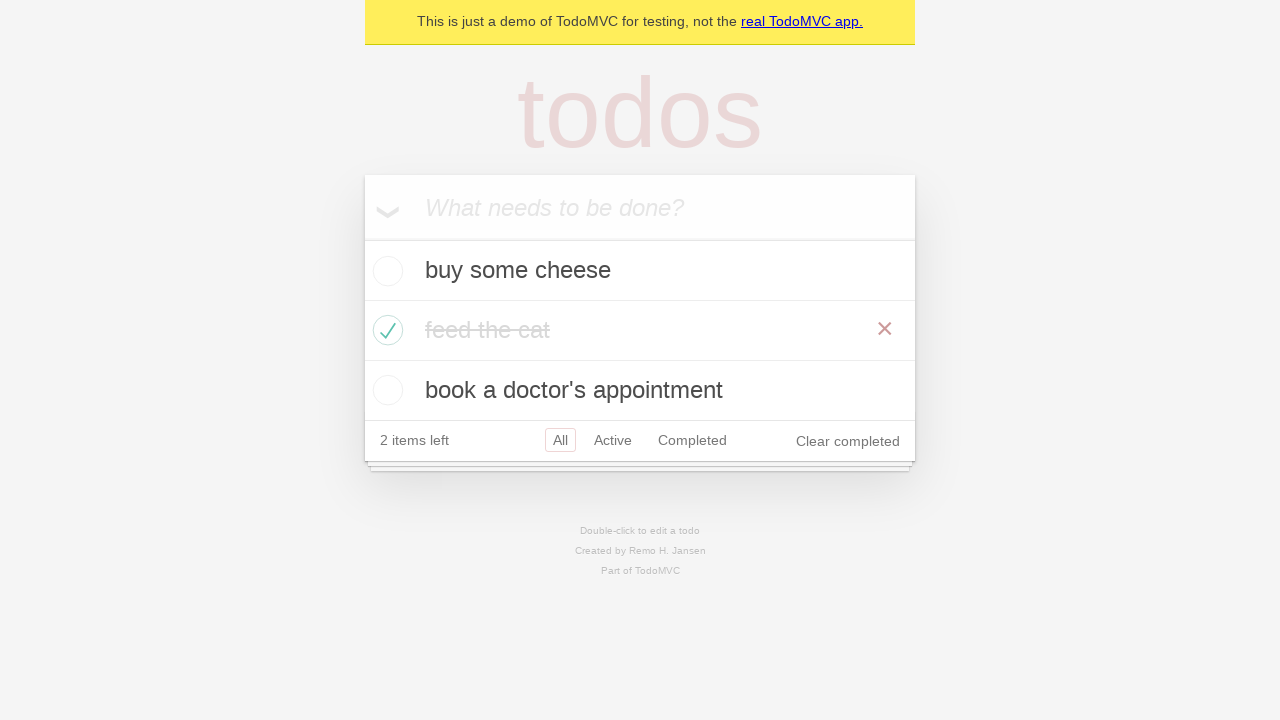

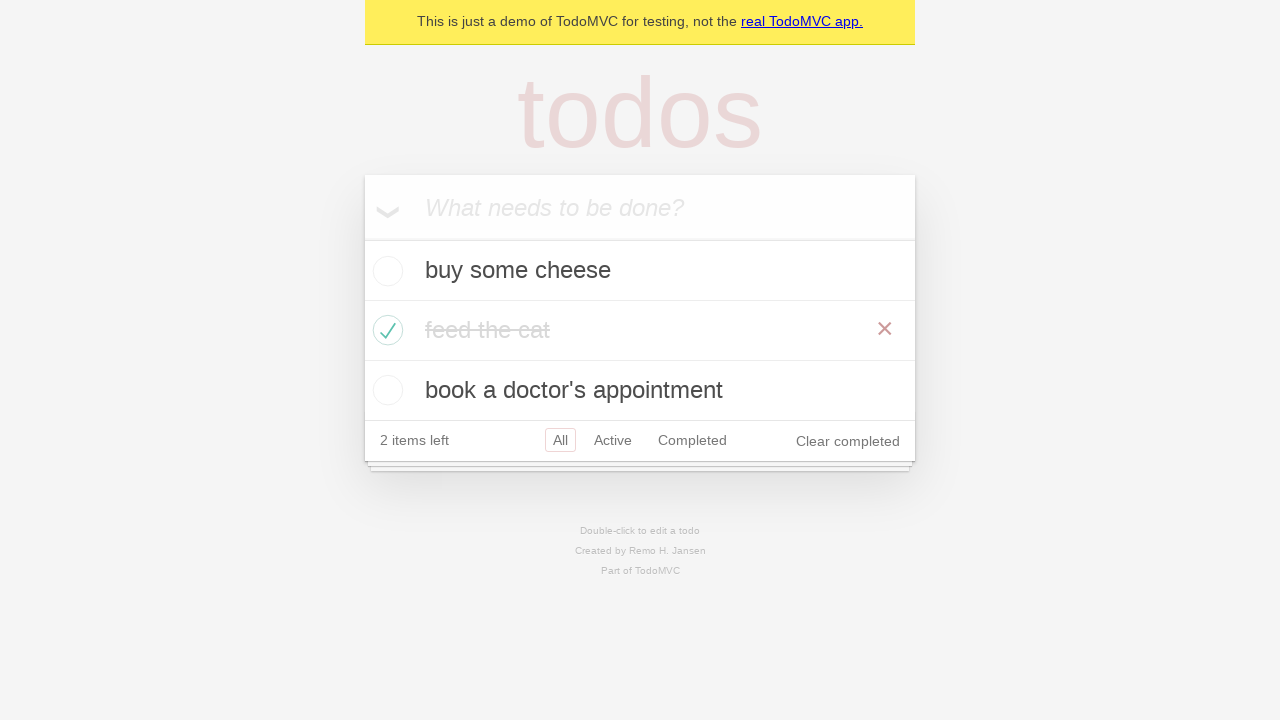